Tests form input interactions by clicking on an email field, filling it with text, and verifying various element states and attributes

Starting URL: https://example.cypress.io/commands/actions

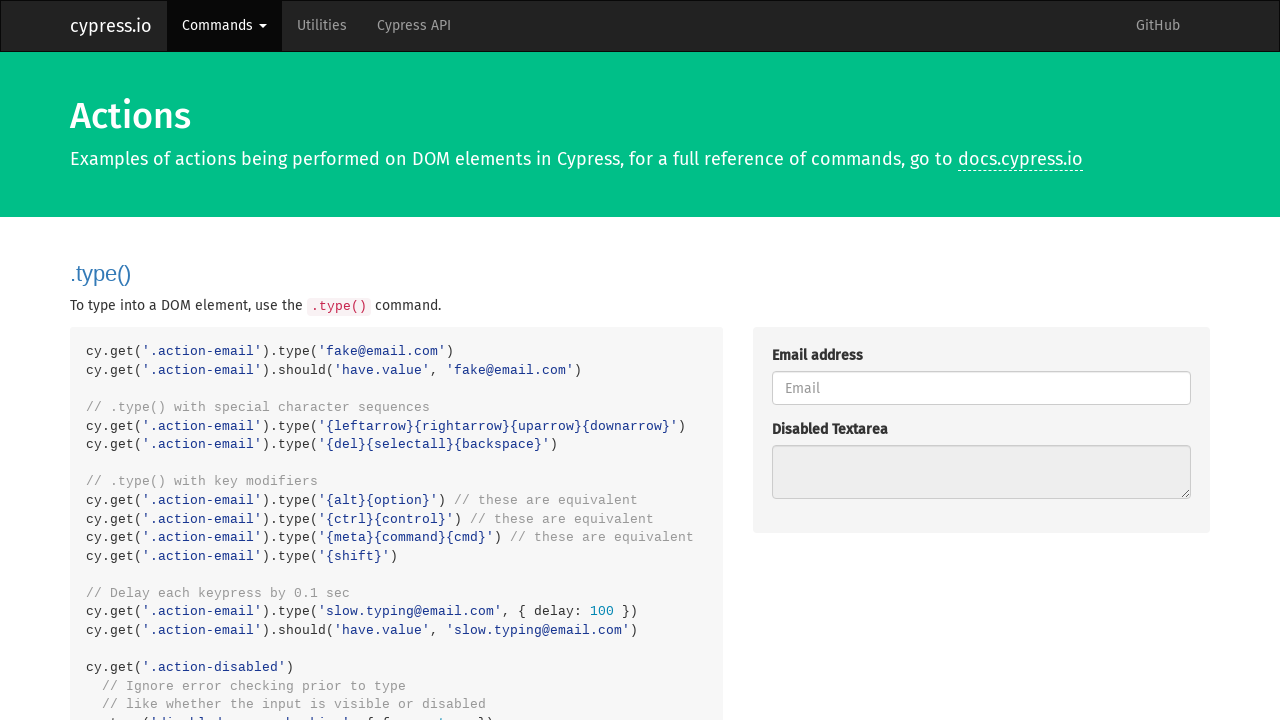

Clicked on the email input field at (981, 388) on .action-email
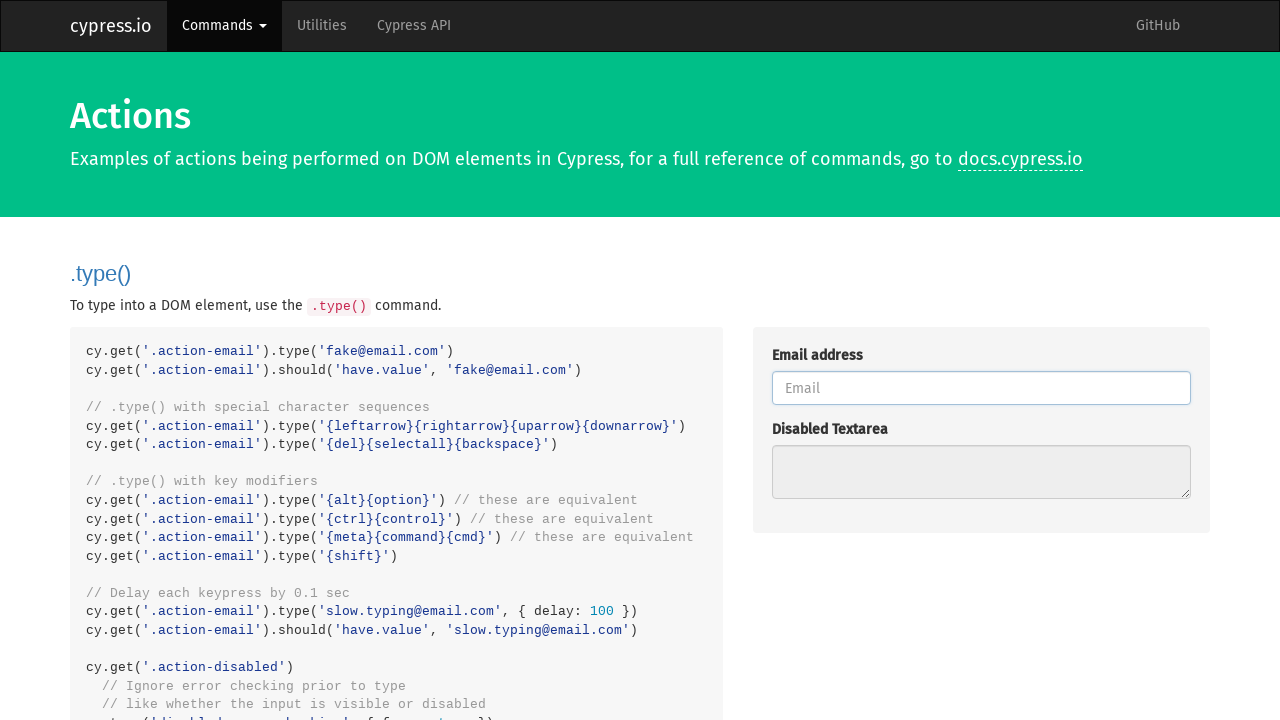

Filled email input field with 'This is test filler' on .action-email
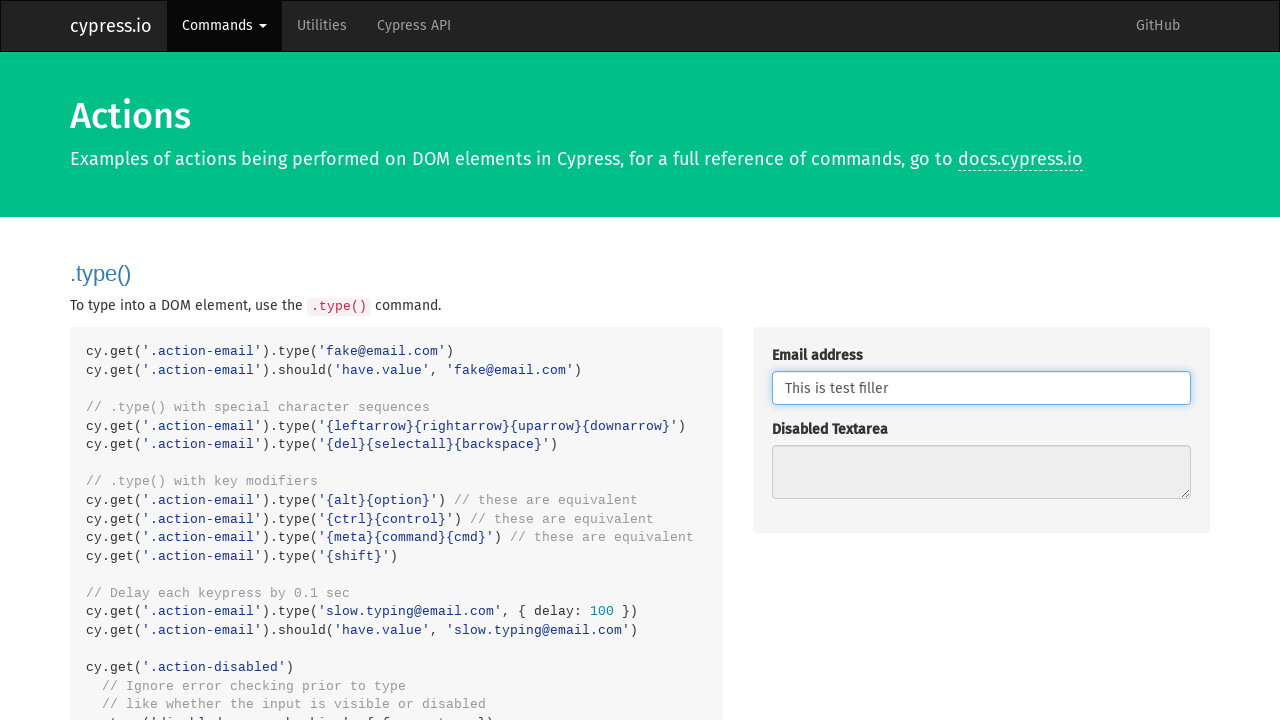

Email input field is present and visible
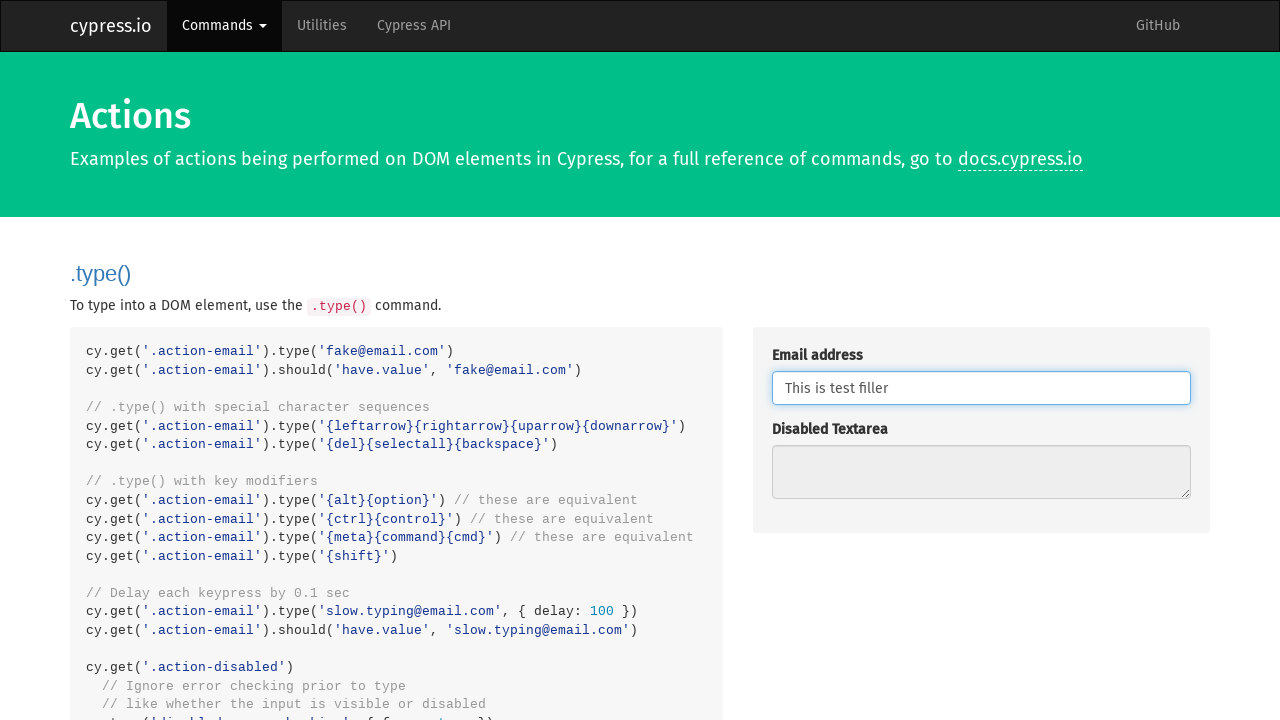

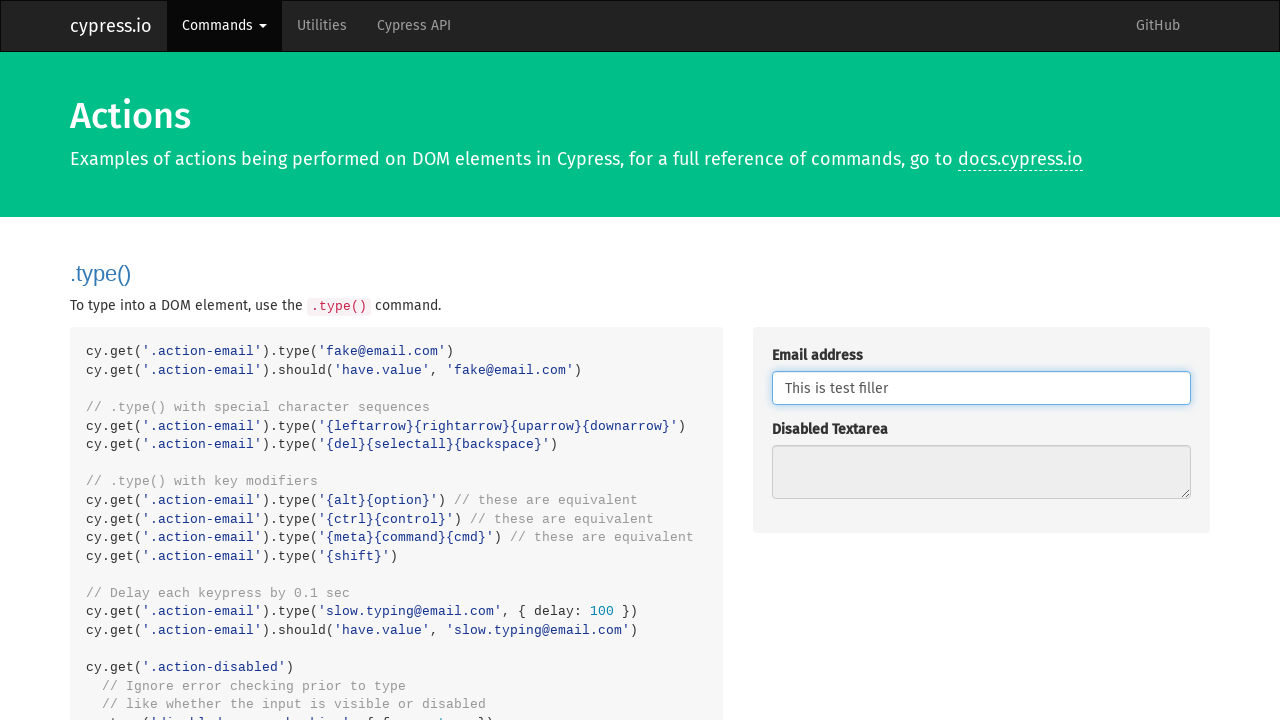